Tests that a button becomes enabled after a delay on the dynamic properties page

Starting URL: https://demoqa.com/dynamic-properties

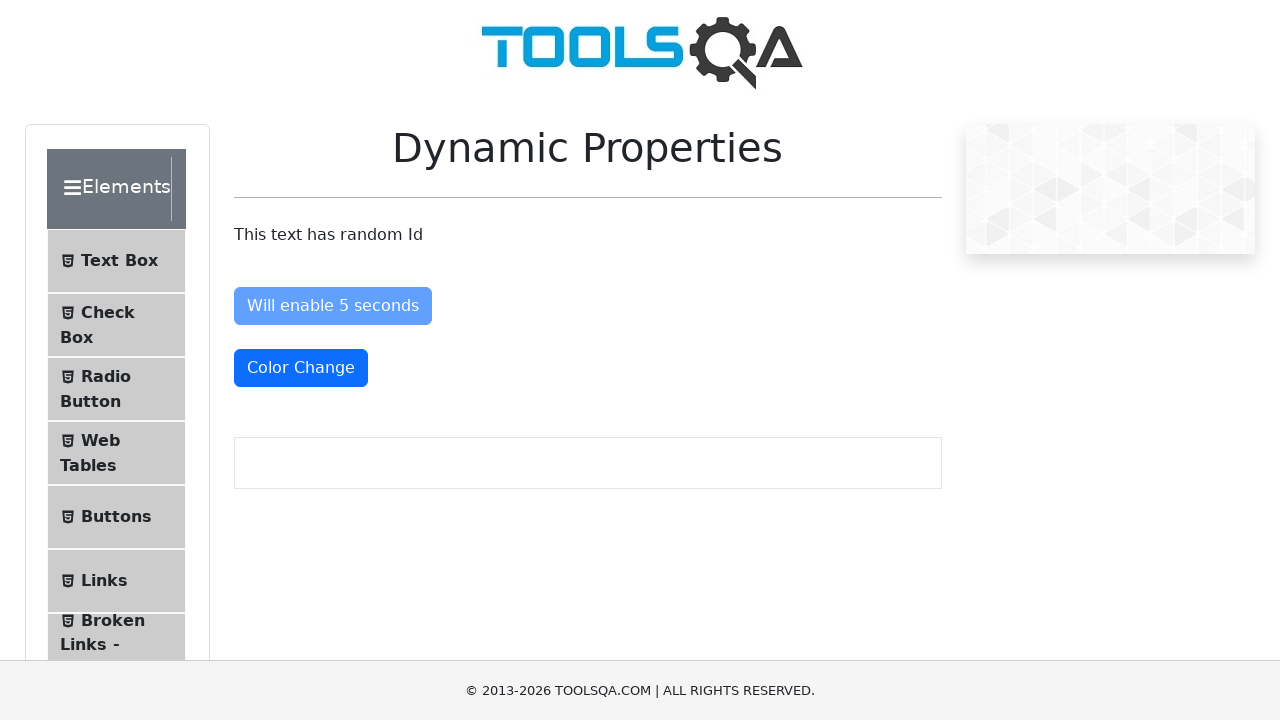

Navigated to dynamic properties page
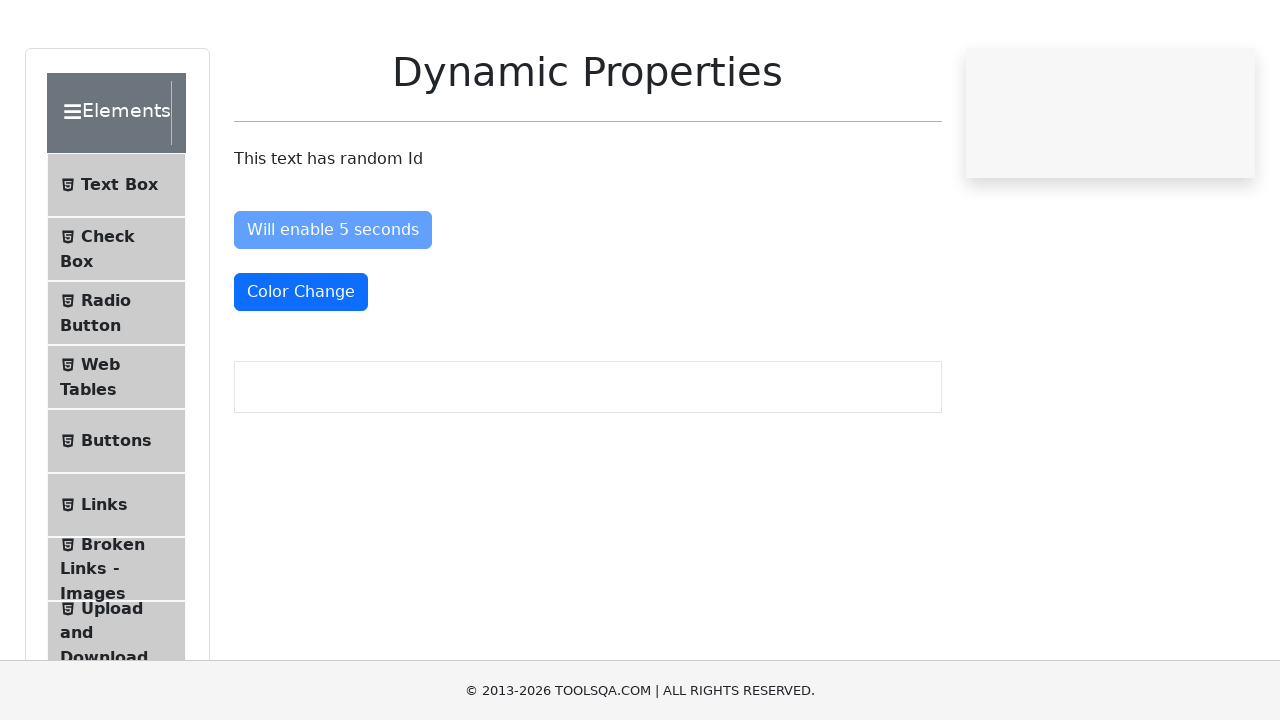

Button 'Will enable 5 seconds' became enabled after delay
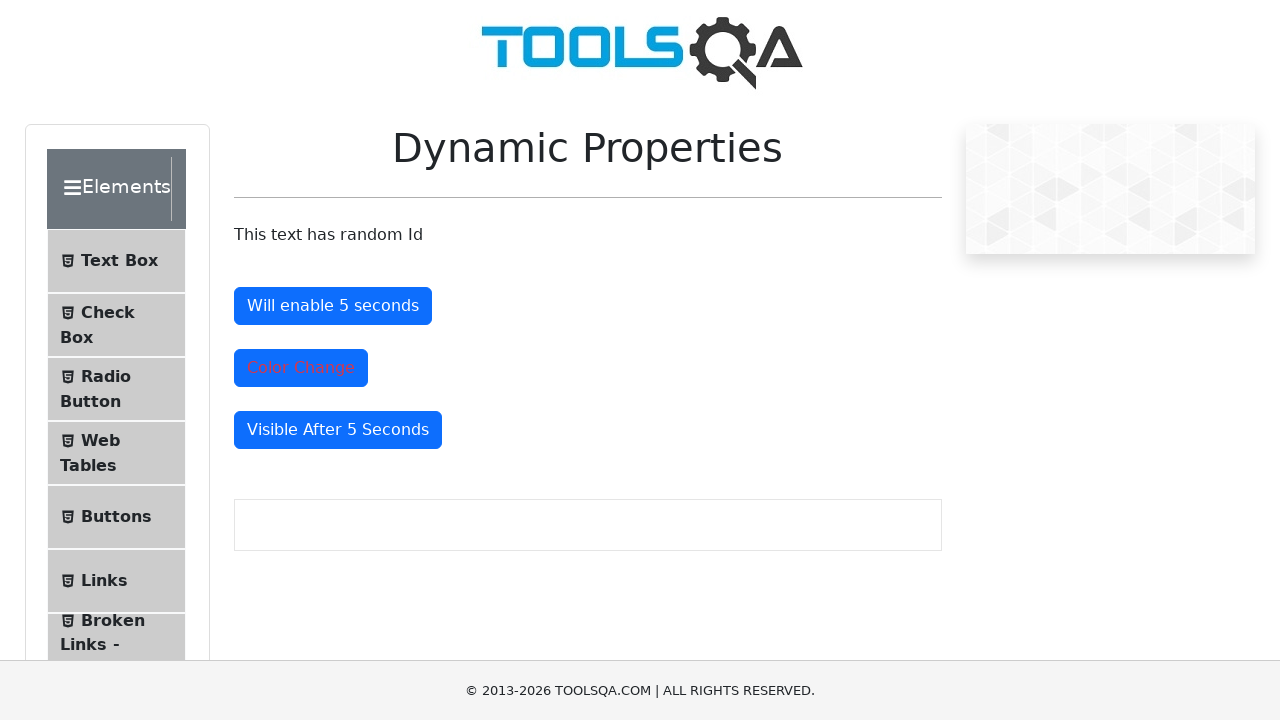

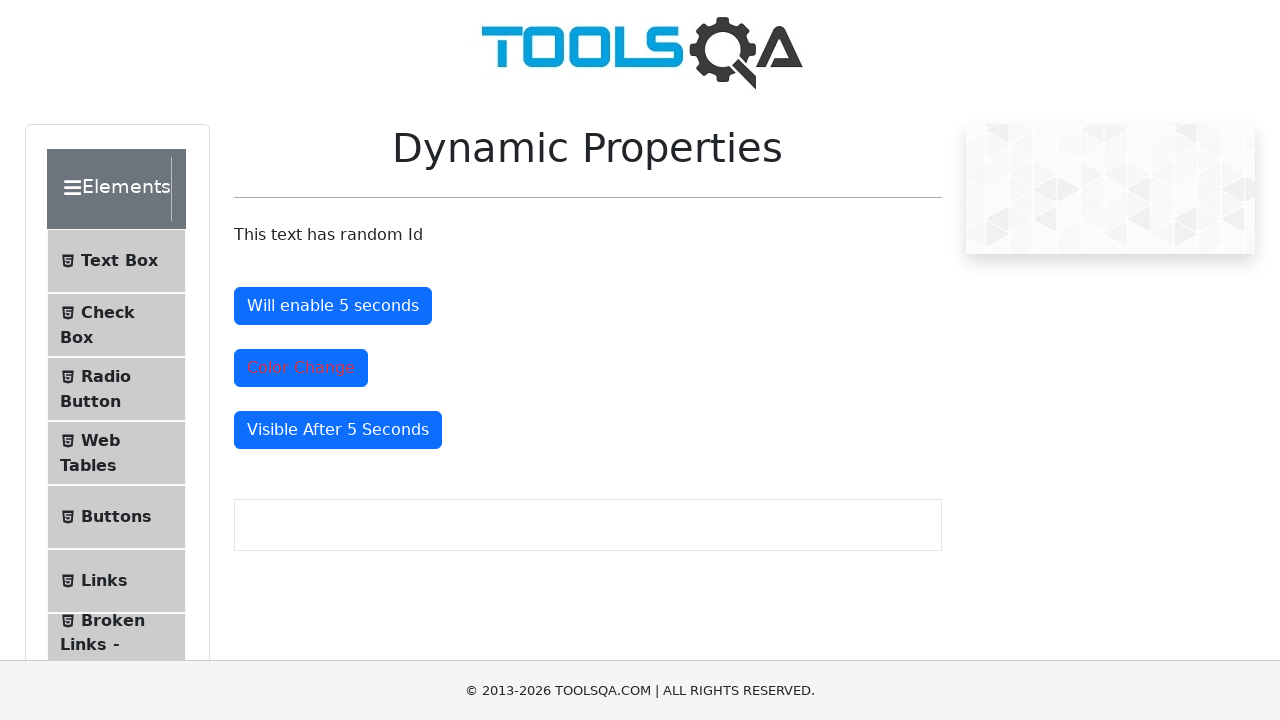